Tests double-click and right-click functionality on different button elements

Starting URL: https://demoqa.com/buttons

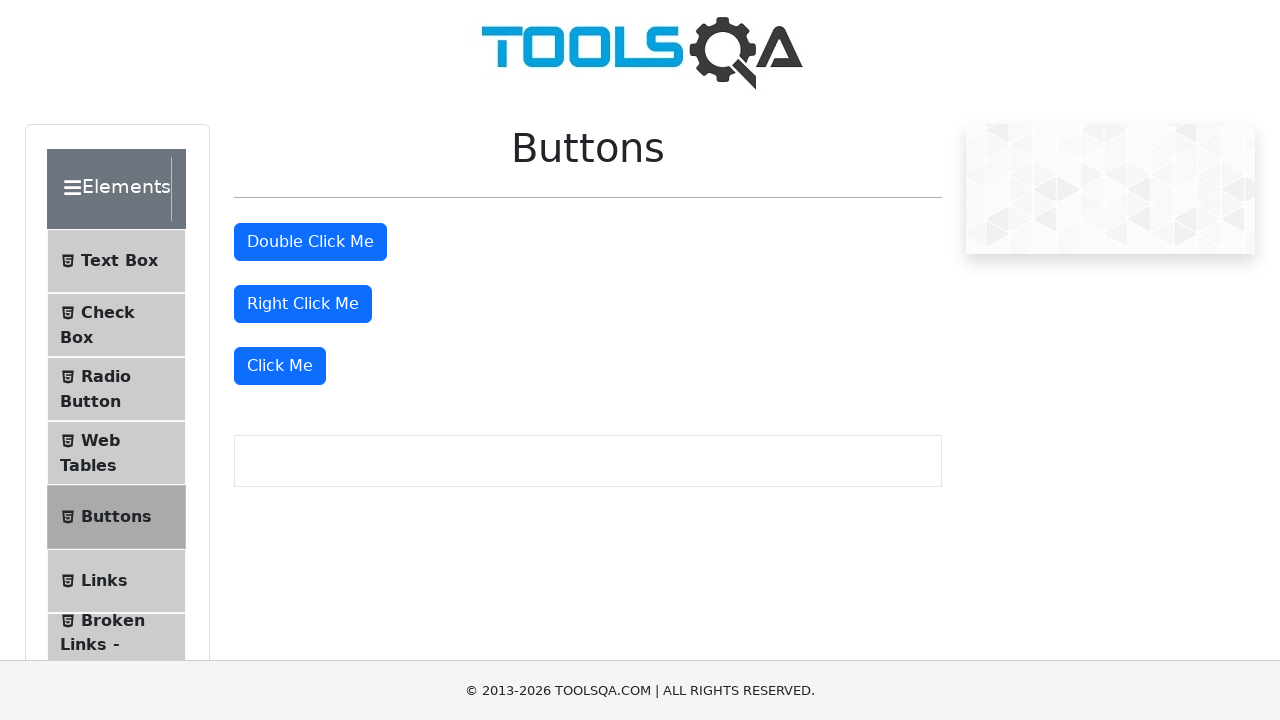

Navigated to https://demoqa.com/buttons
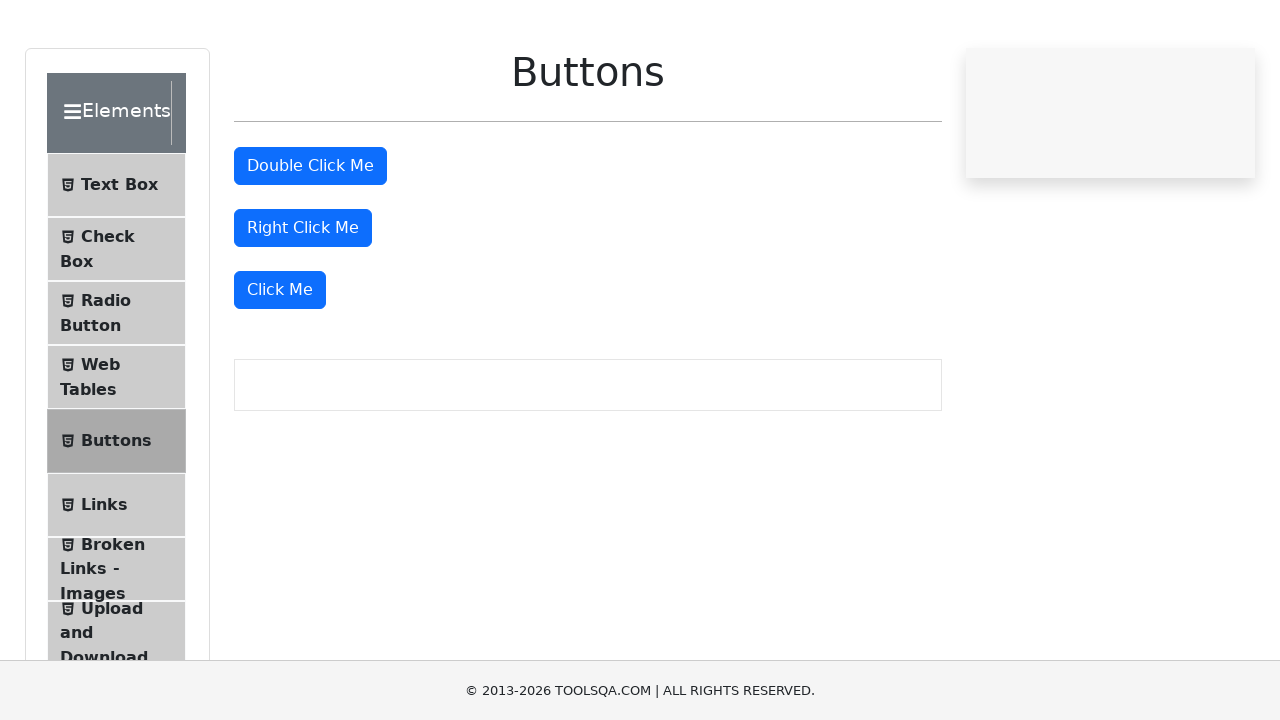

Double-clicked the double-click button at (310, 242) on #doubleClickBtn
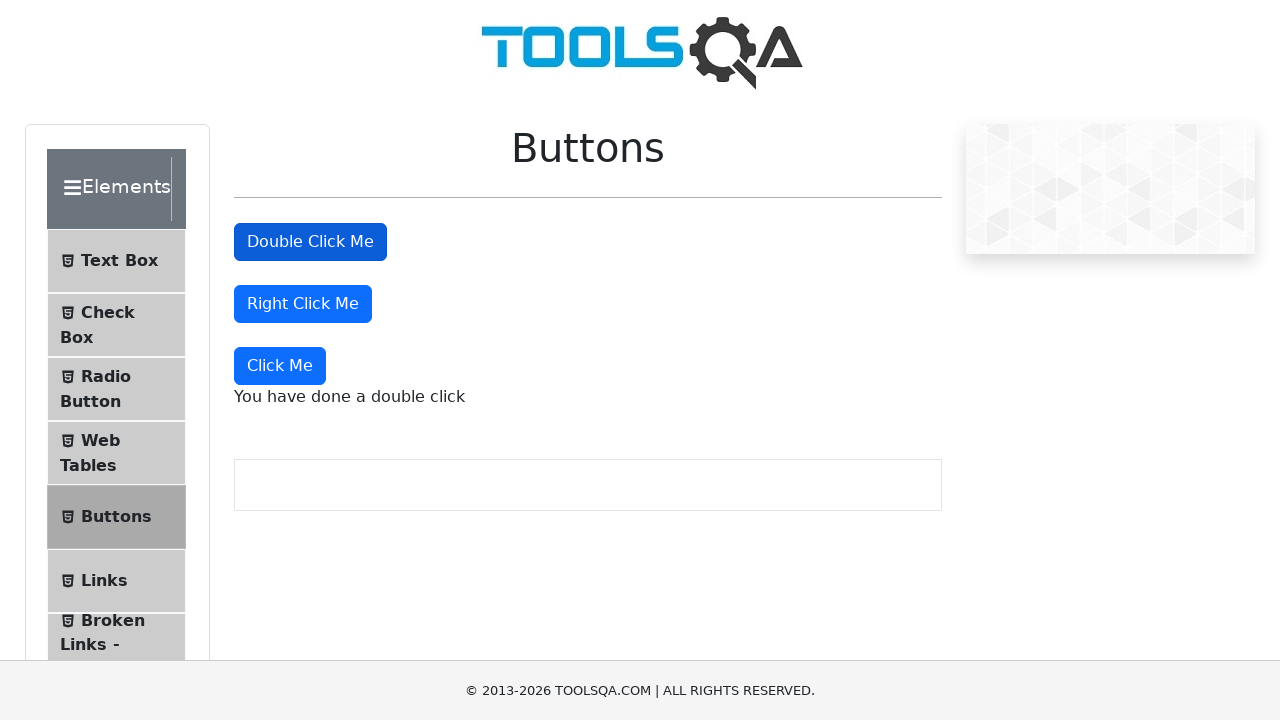

Right-clicked the right-click button at (303, 304) on #rightClickBtn
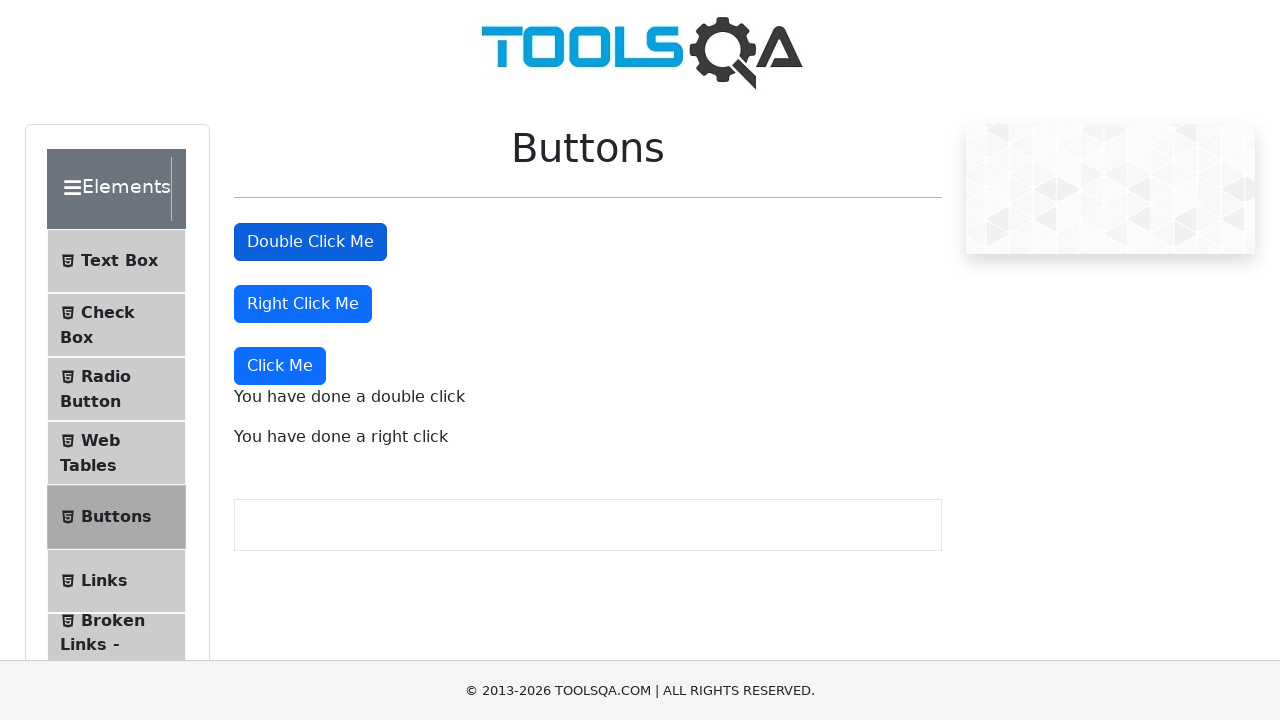

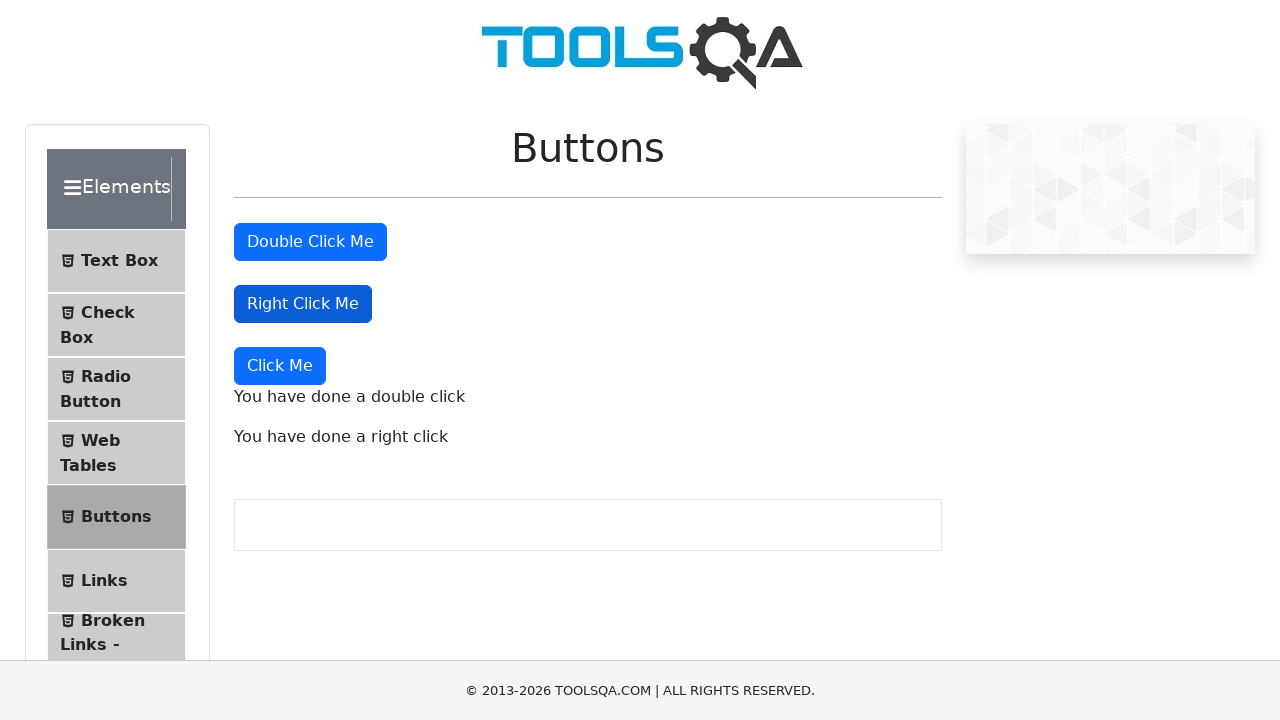